Tests that clicking the login button with empty credentials shows an appropriate error message requiring username

Starting URL: https://www.saucedemo.com/

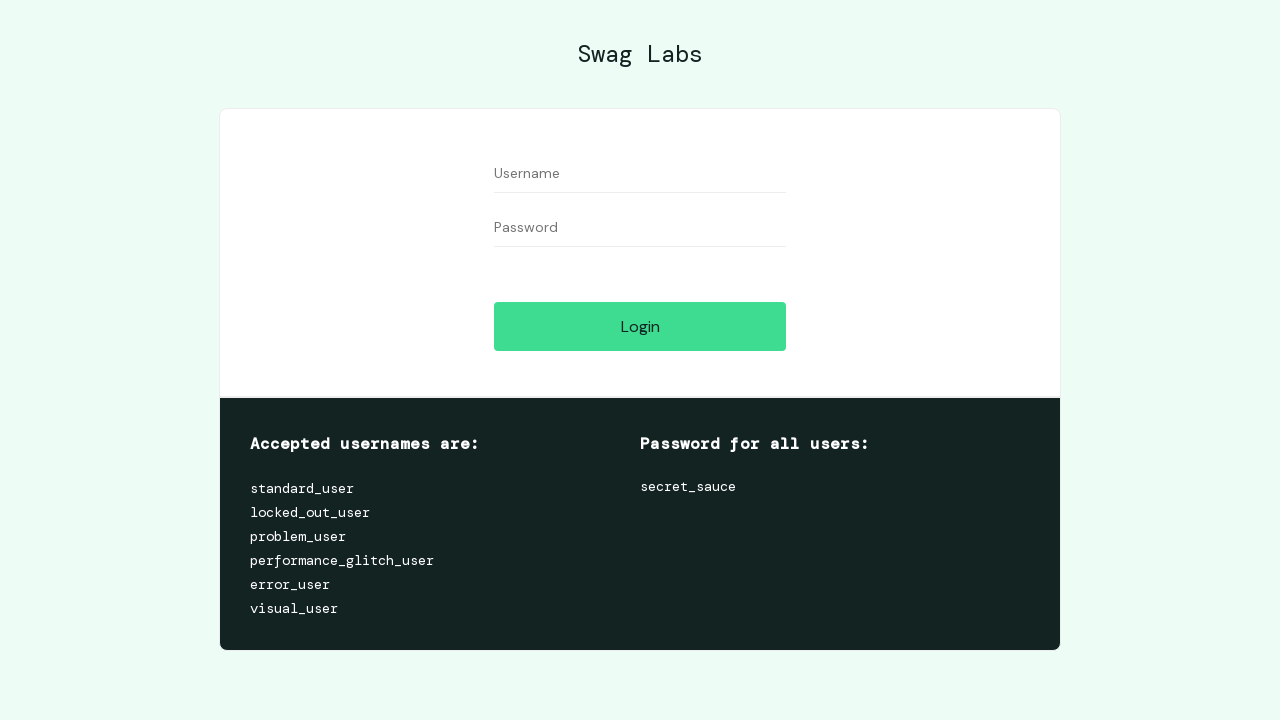

Clicked login button without entering any credentials at (640, 326) on #login-button
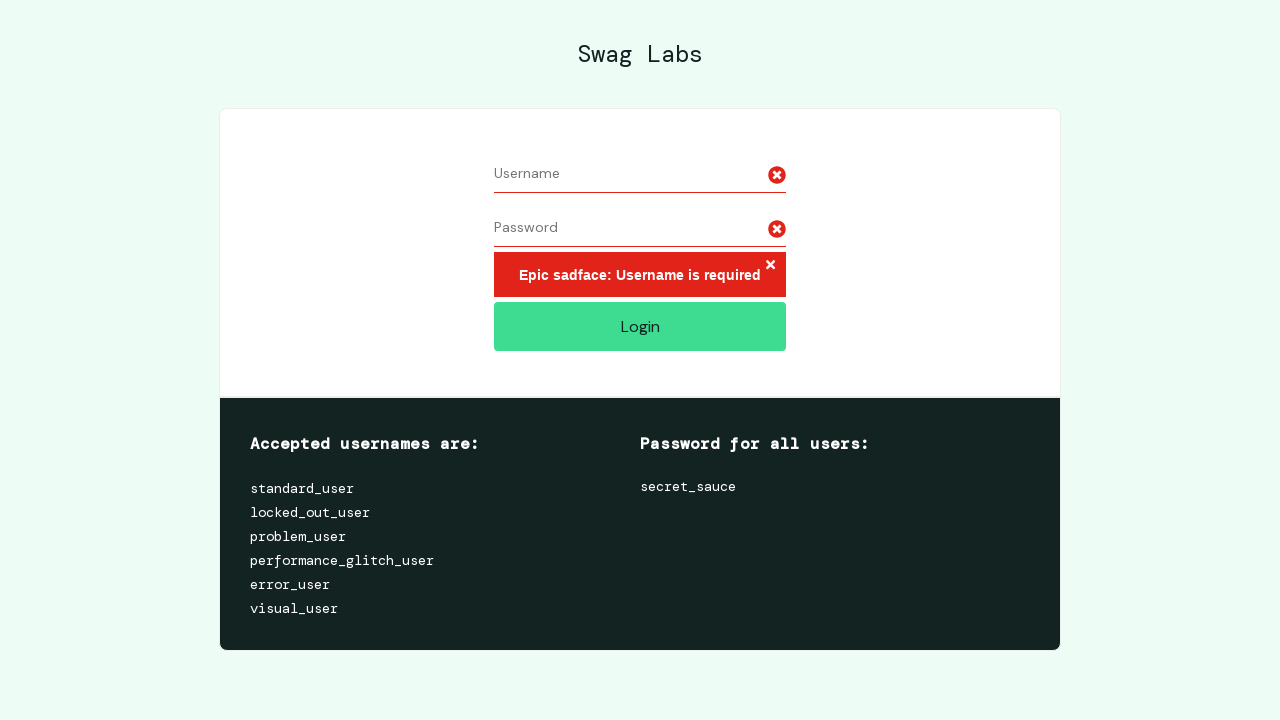

Error message container appeared
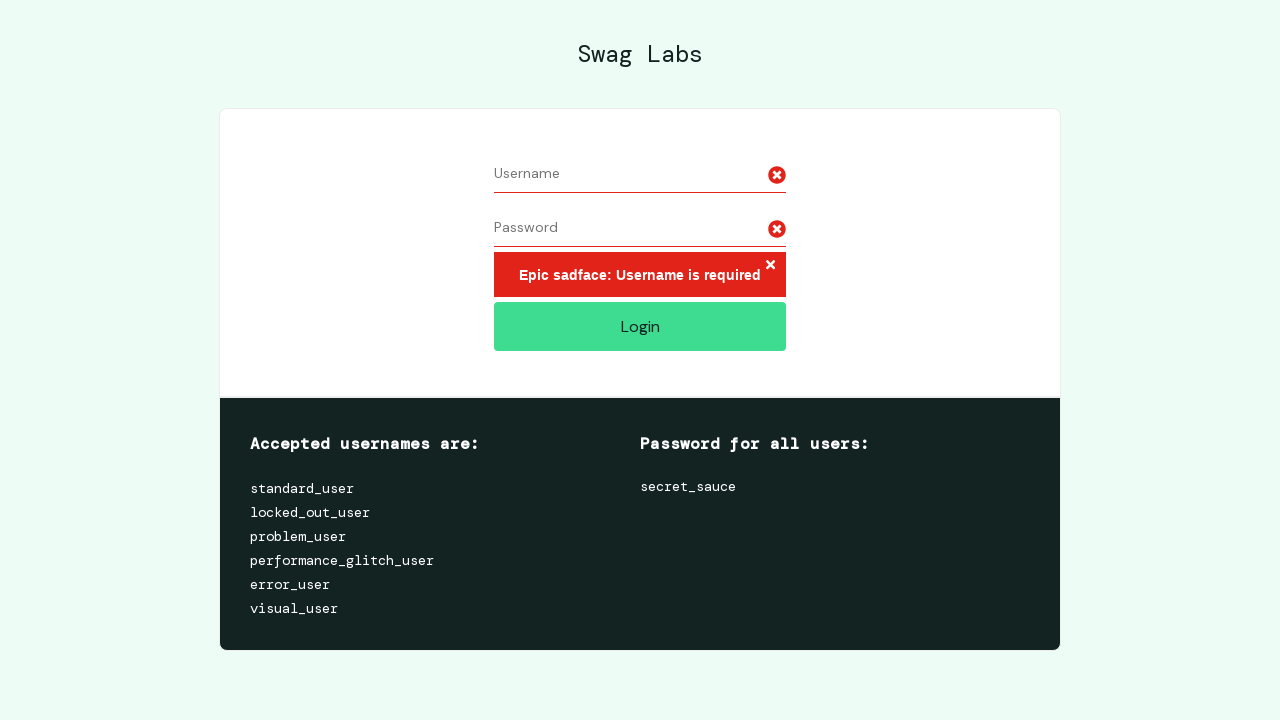

Retrieved error message text
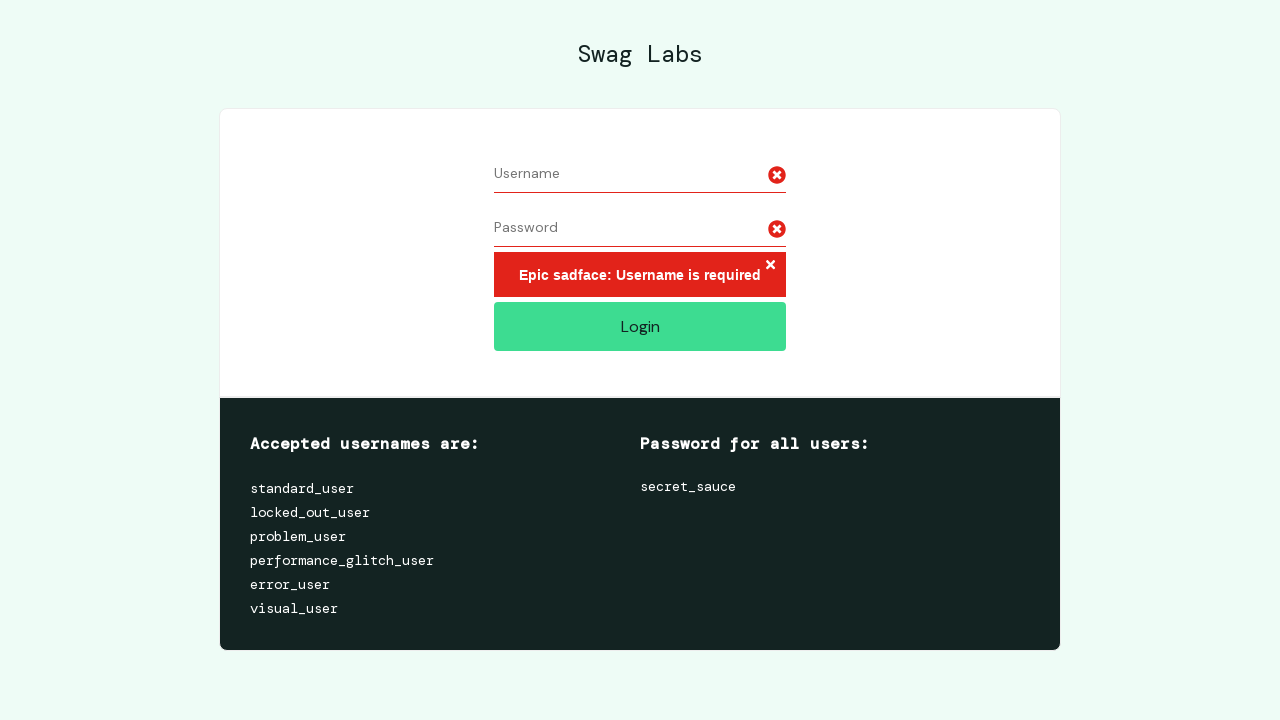

Verified error message displays 'Epic sadface: Username is required'
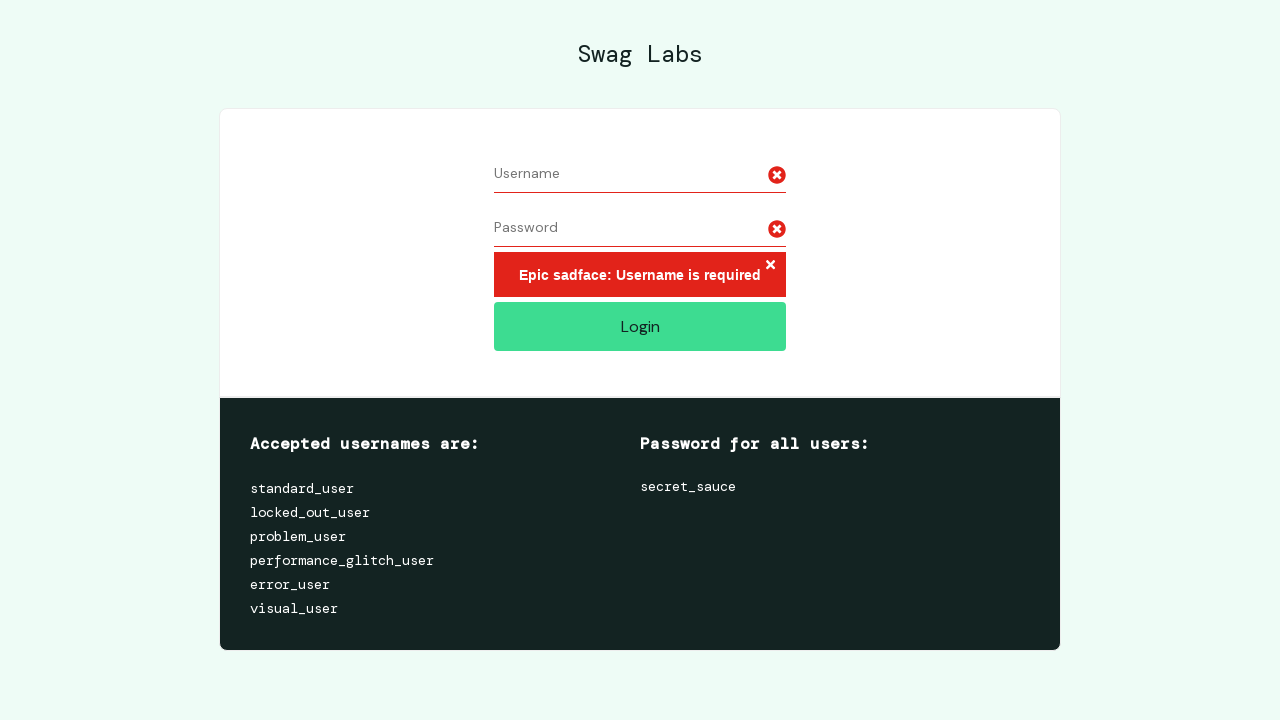

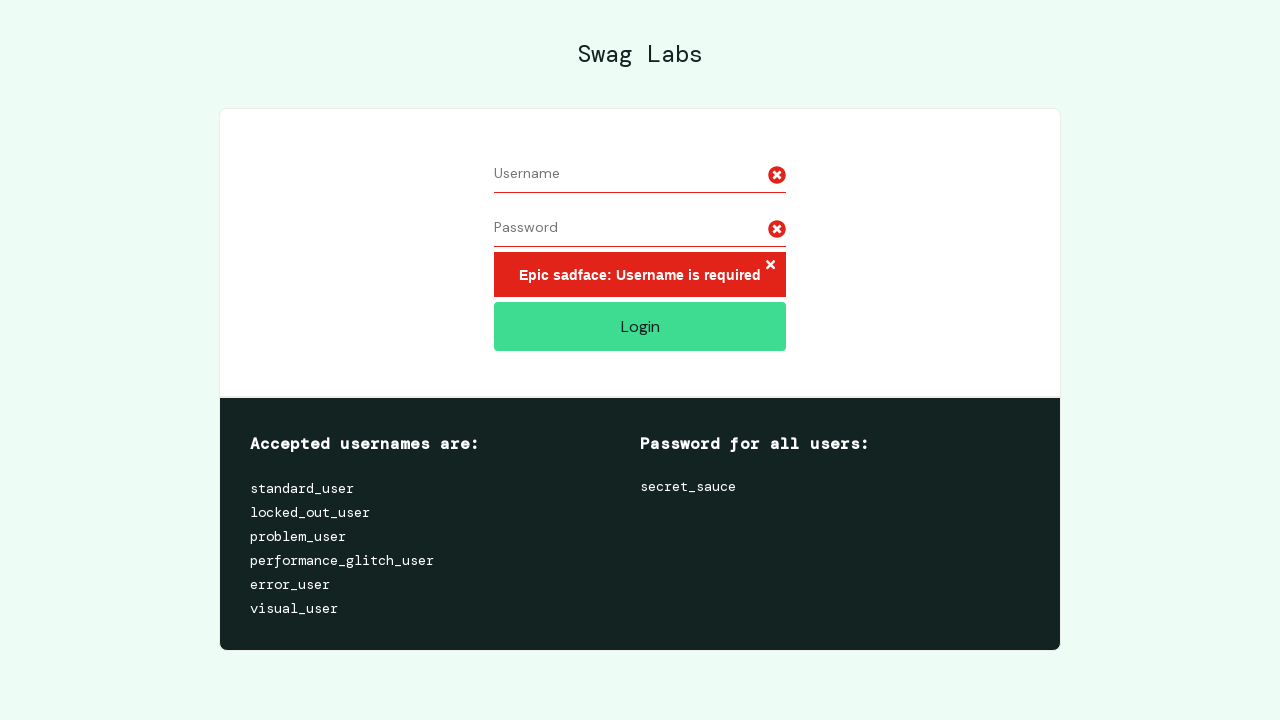